Tests a slow calculator application by setting a delay value, performing an addition operation (7 + 8), and verifying the result equals 15

Starting URL: https://bonigarcia.dev/selenium-webdriver-java/slow-calculator.html

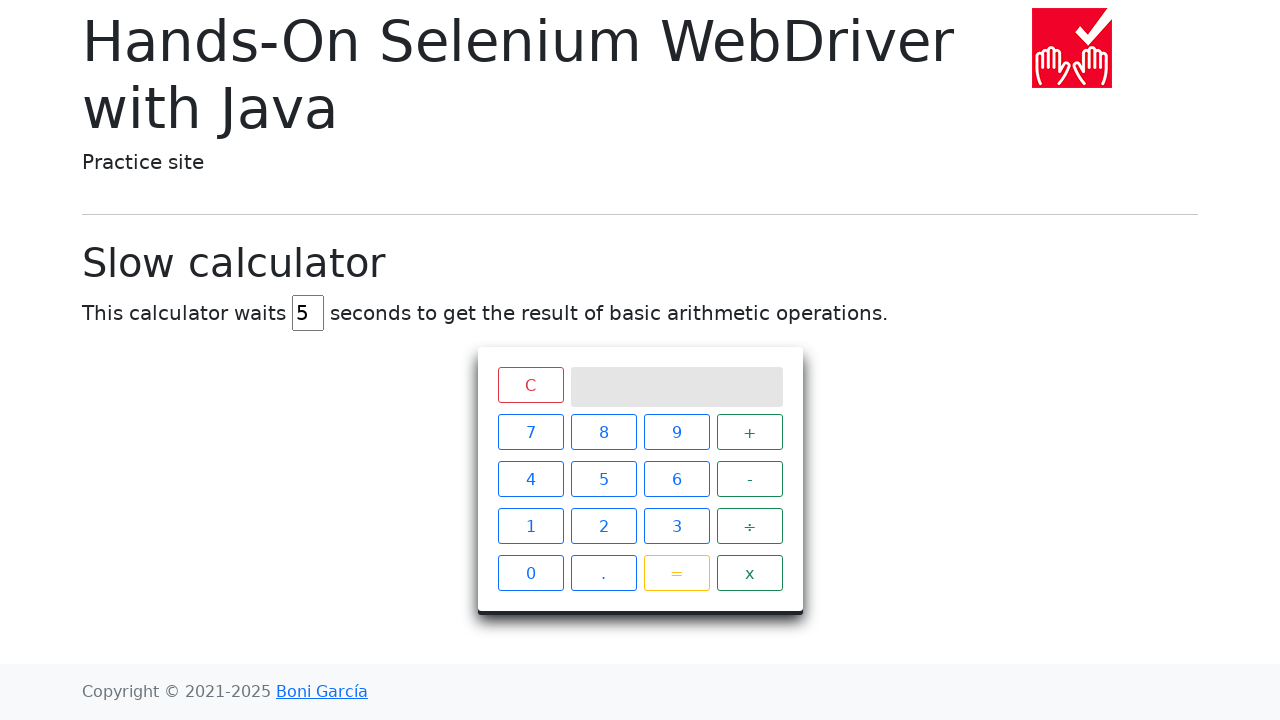

Cleared the delay input field on #delay
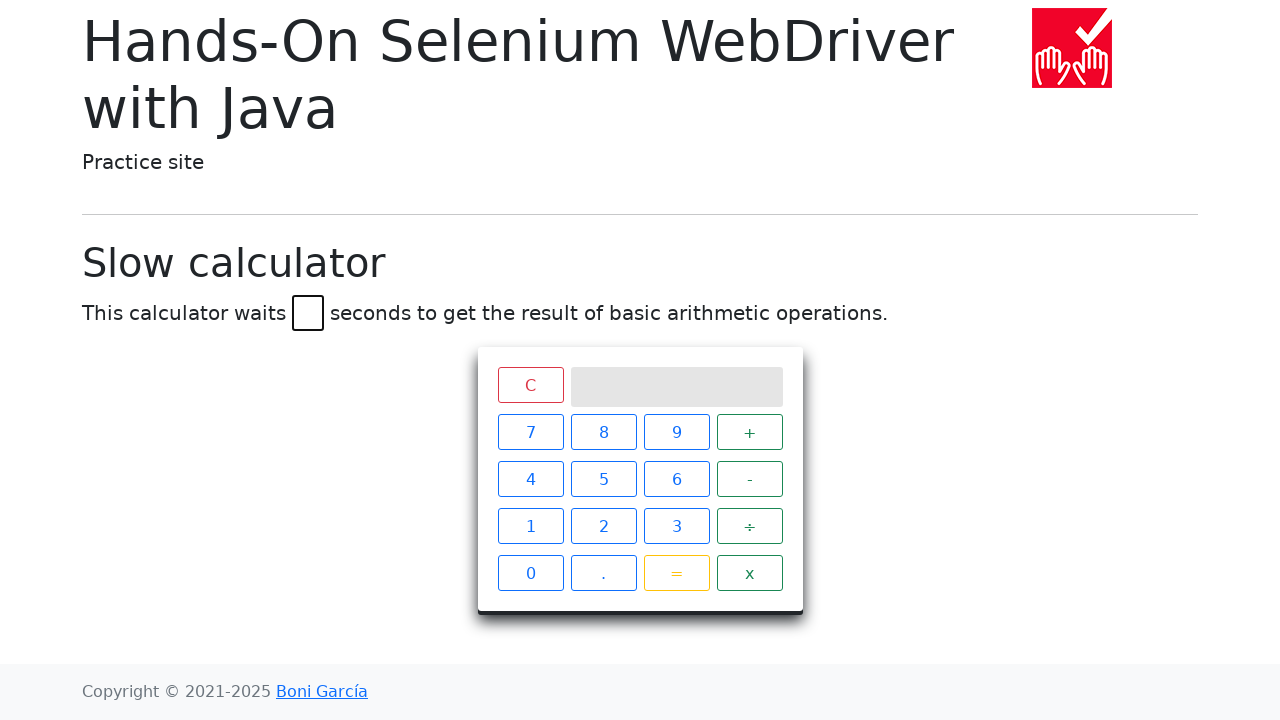

Set delay to 45 seconds on #delay
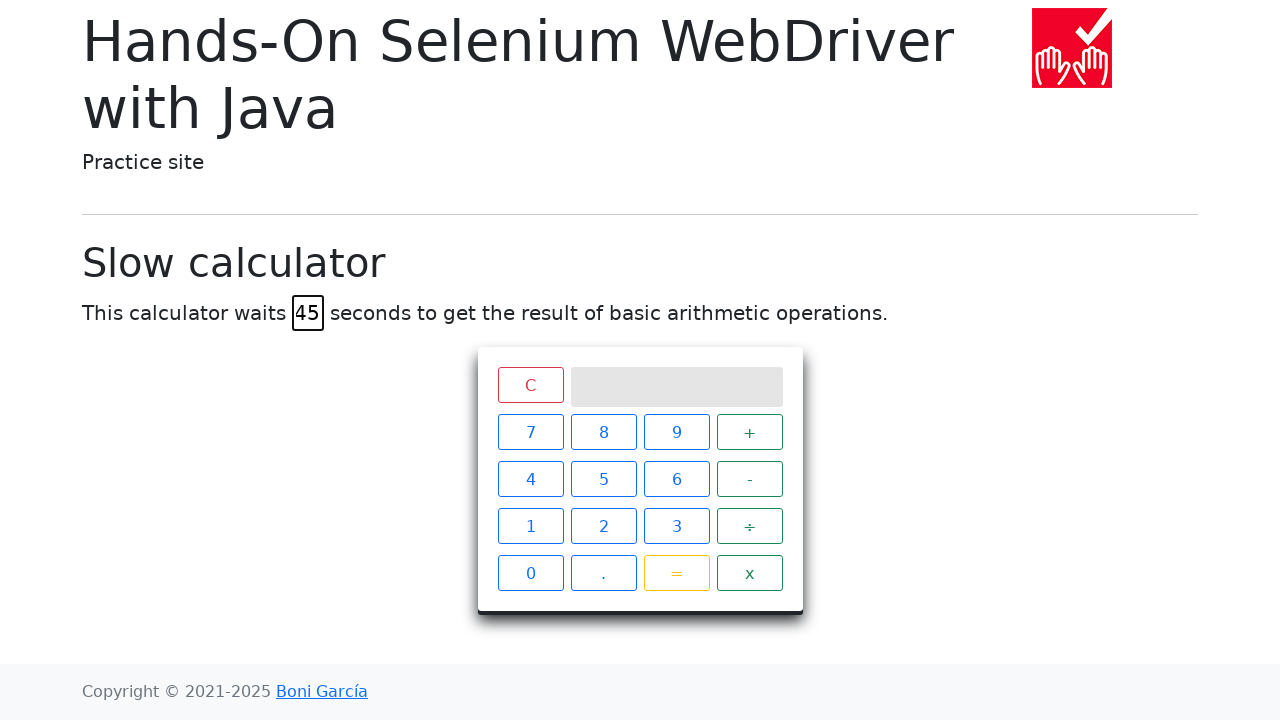

Clicked number 7 at (530, 432) on xpath=//span[text()='7']
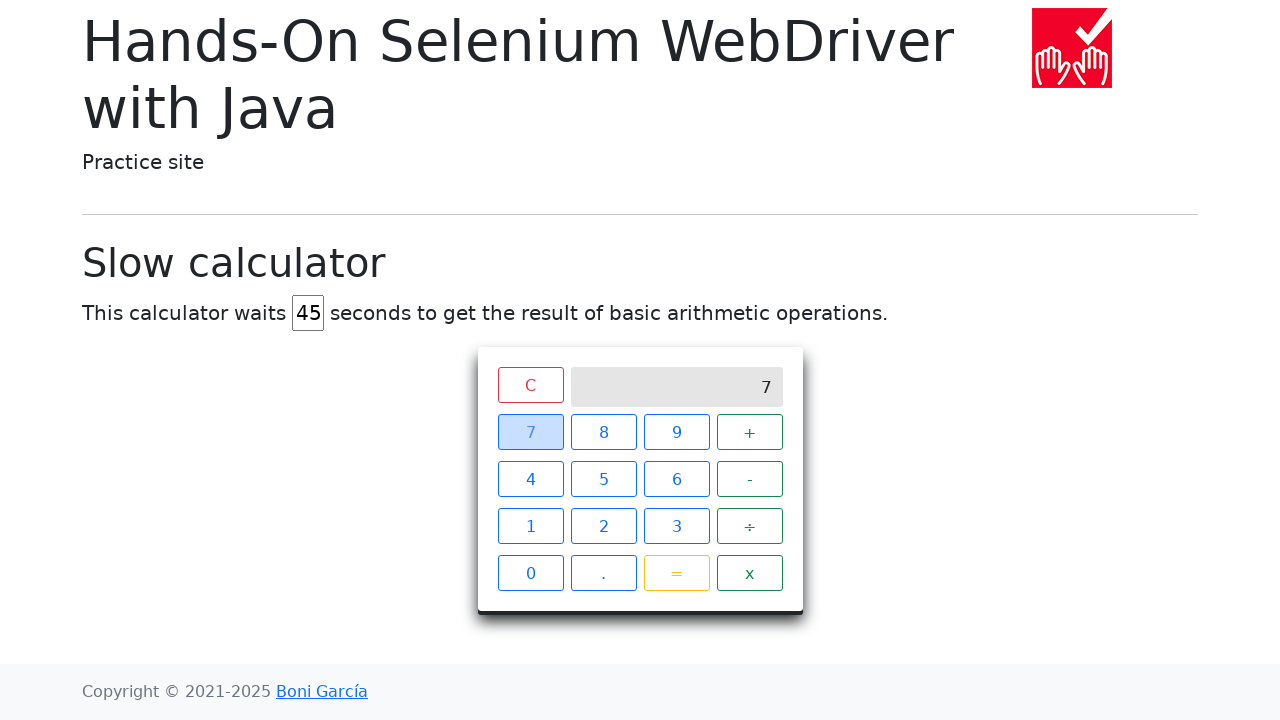

Clicked plus operator at (750, 432) on xpath=//span[text()='+']
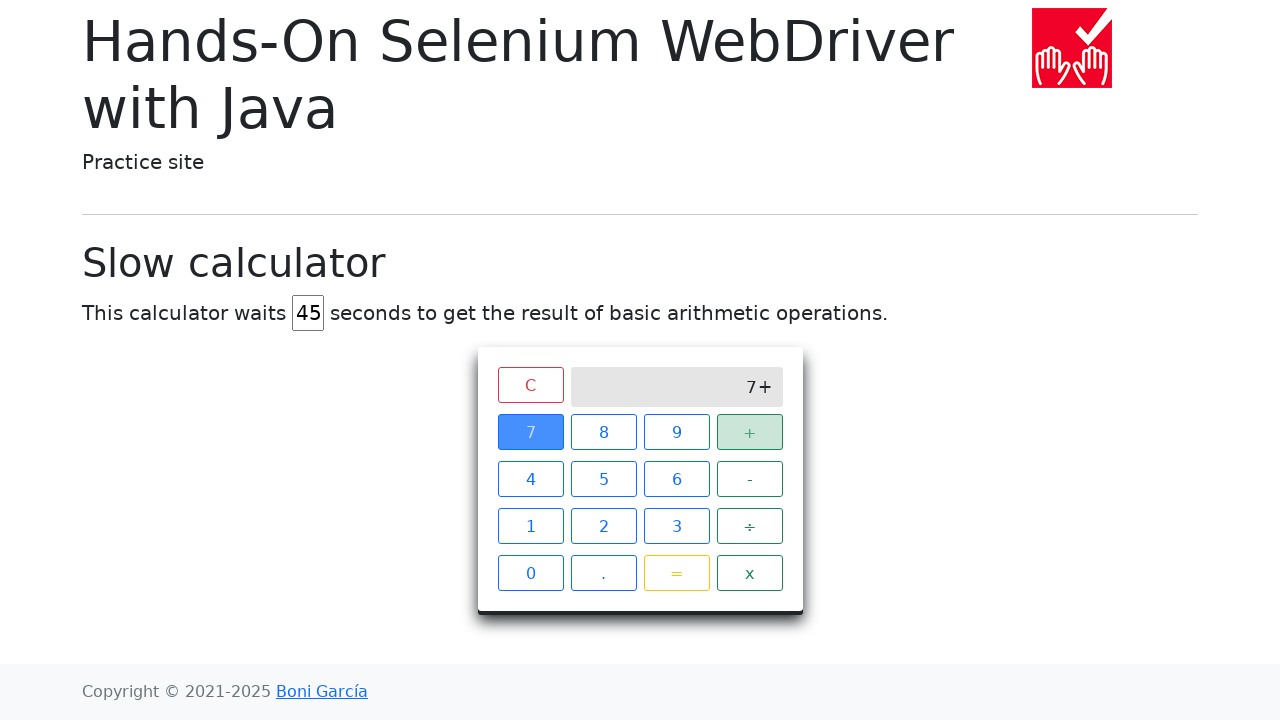

Clicked number 8 at (604, 432) on xpath=//span[text()='8']
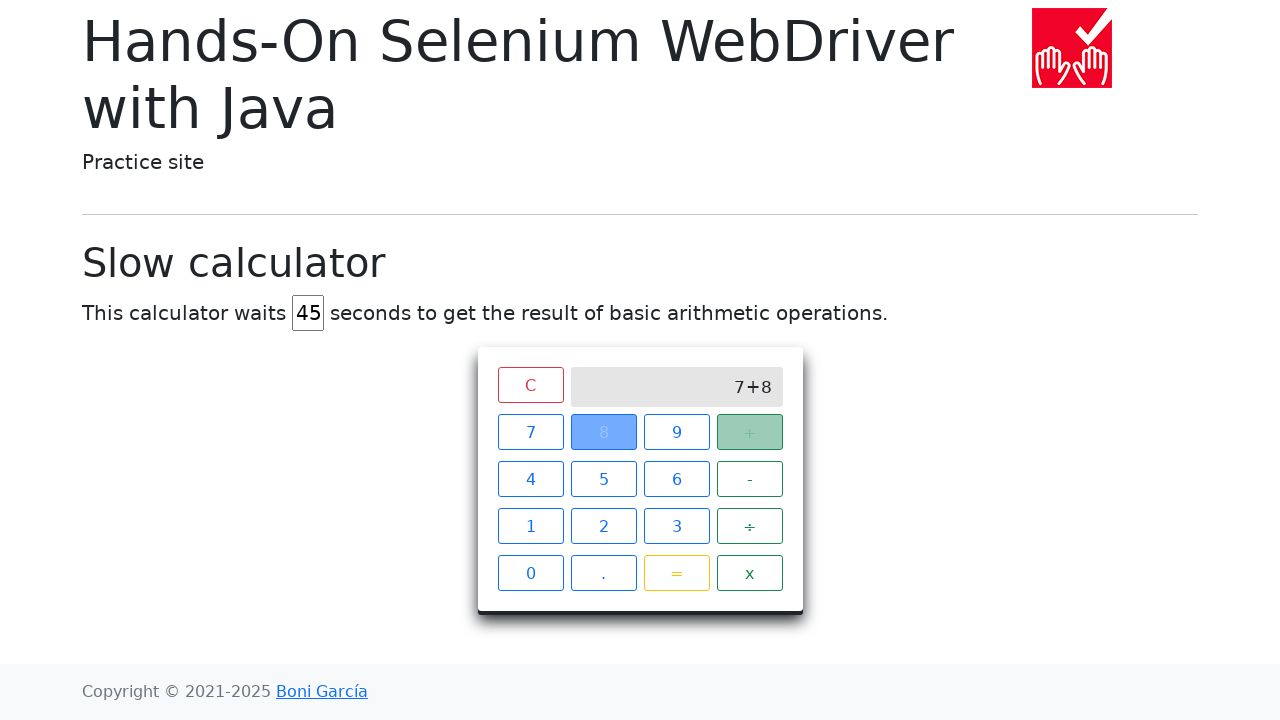

Clicked equals button to calculate 7 + 8 at (676, 573) on xpath=//span[text()='=']
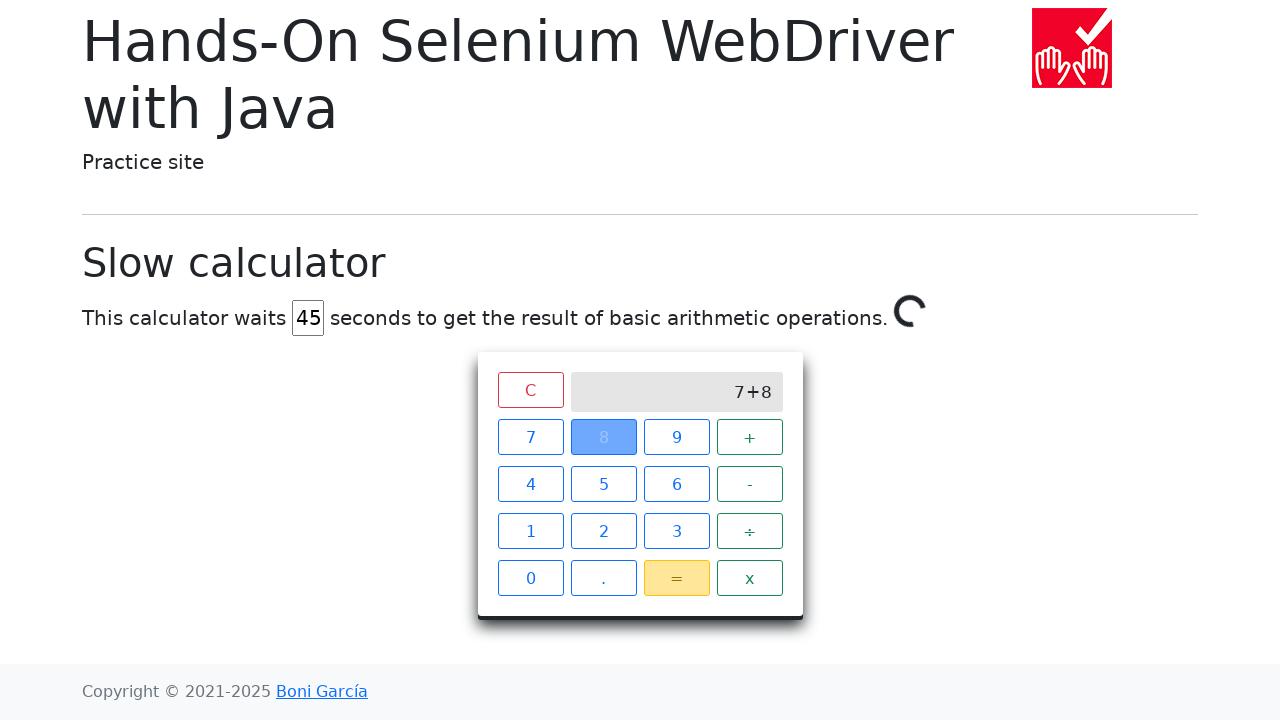

Waited for calculator result to display 15 (with 46 second timeout for slow calculator)
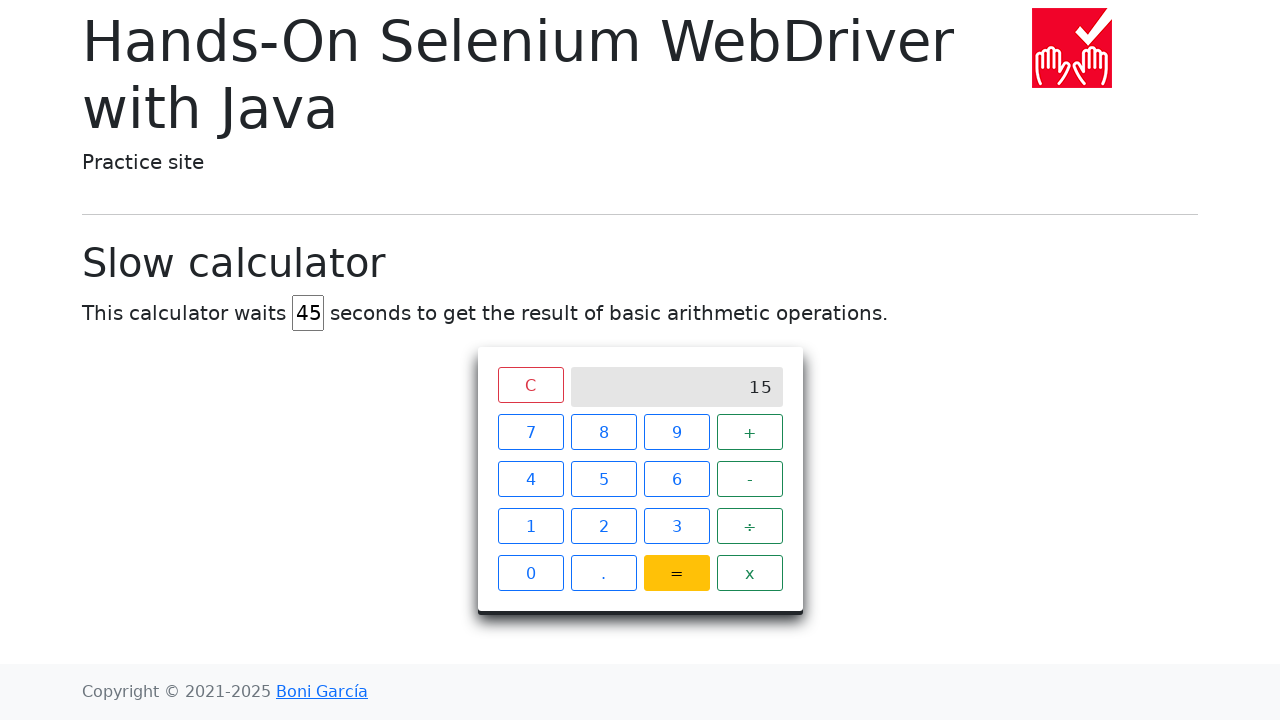

Retrieved result from calculator screen: 15
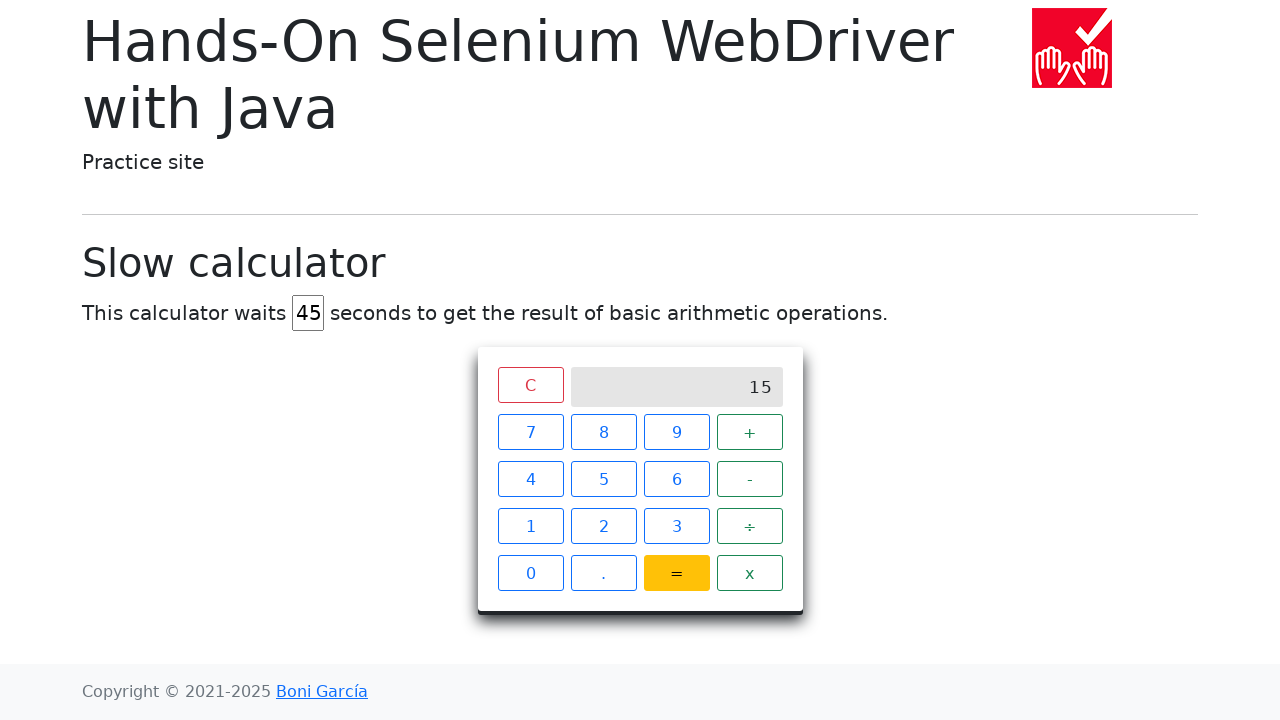

Verified that the result equals 15
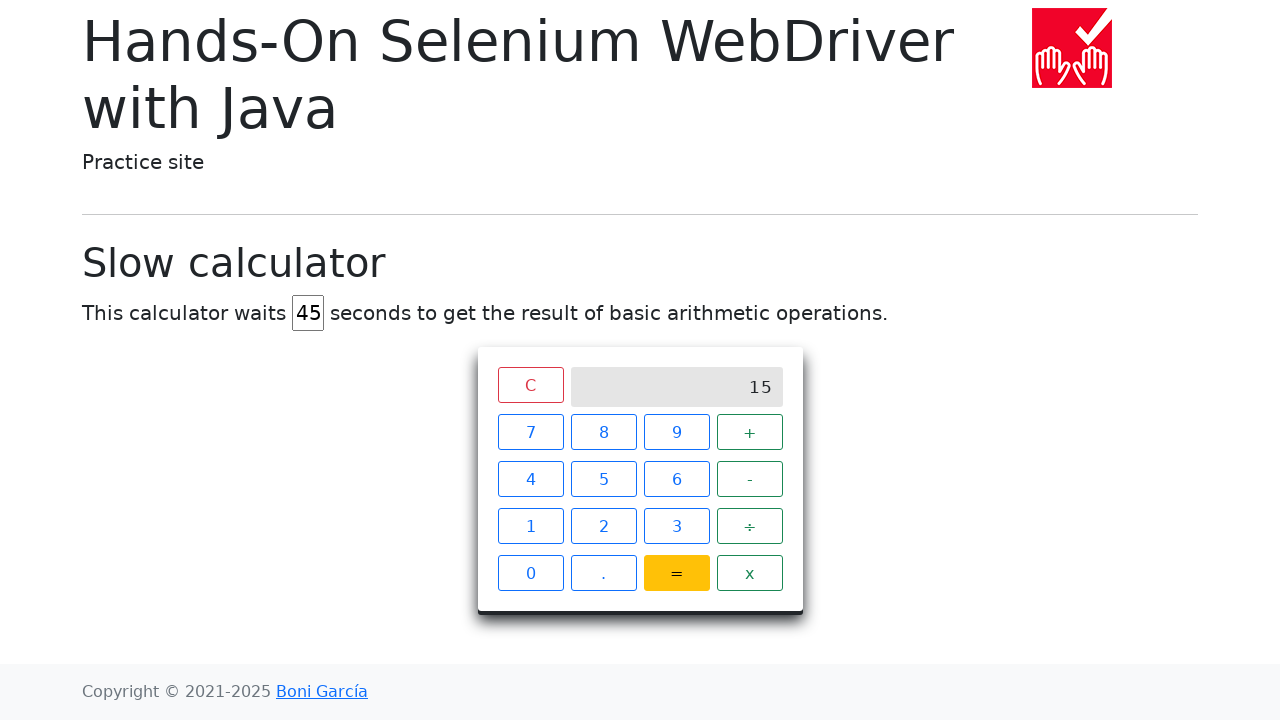

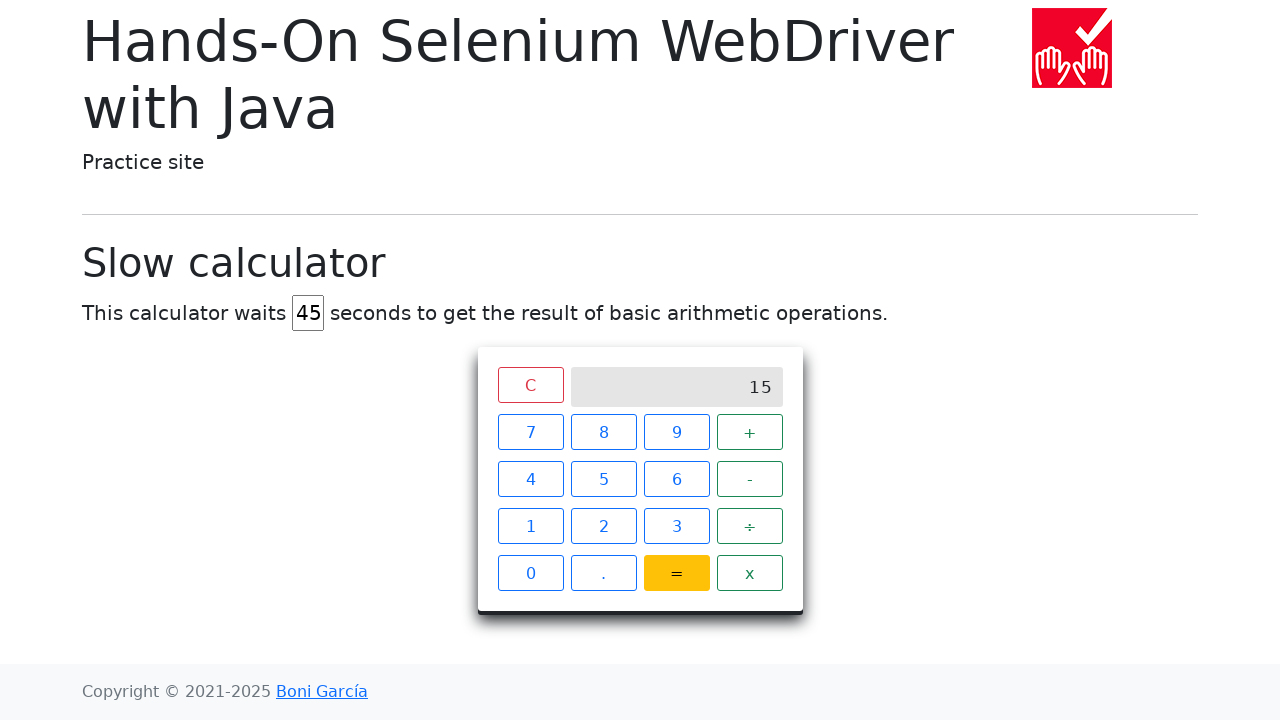